Tests iframe handling by switching to the demo frame, verifying the draggable element text, switching back to main content, and clicking the Download link.

Starting URL: http://jqueryui.com/draggable/

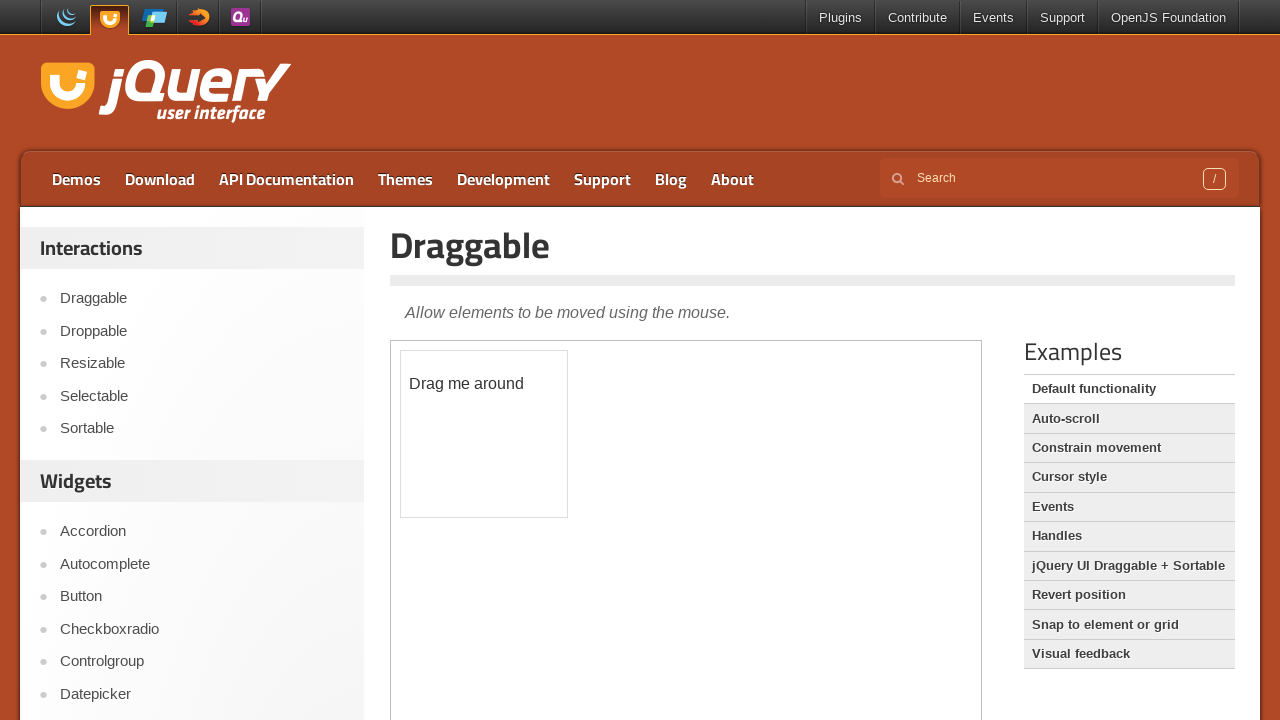

Waited for demo frame to load
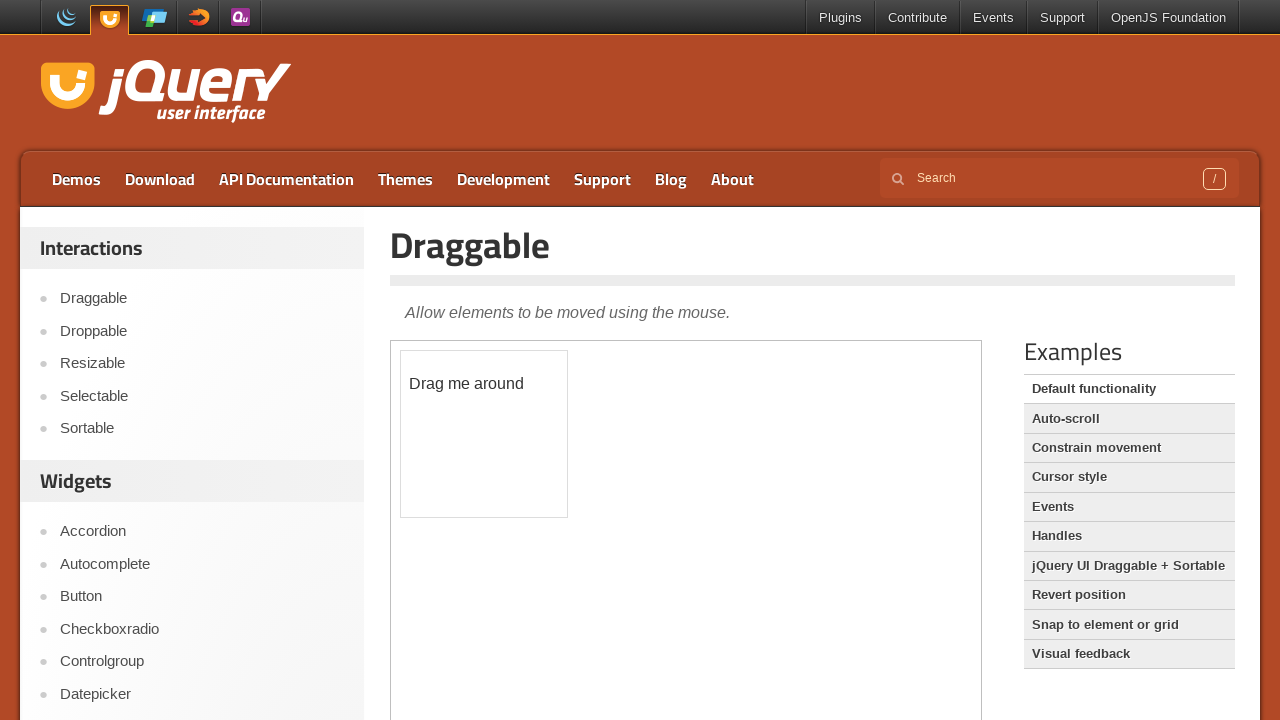

Located the demo frame
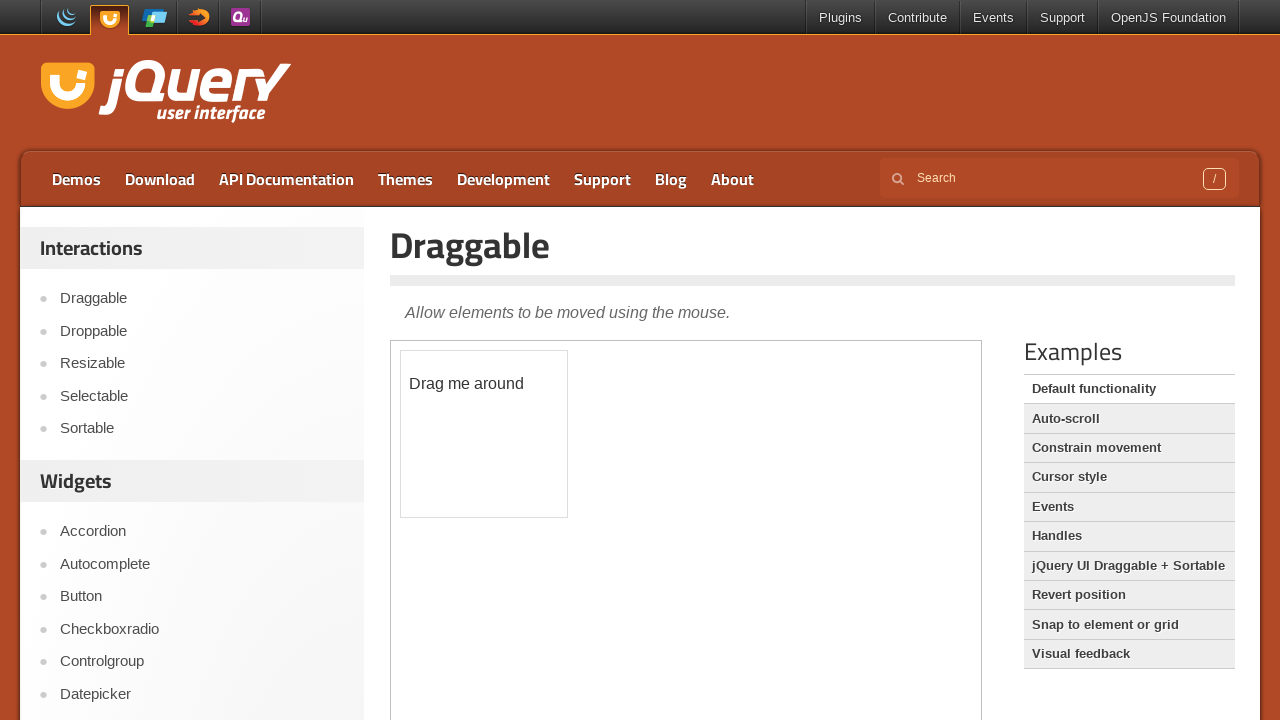

Located the draggable element in frame
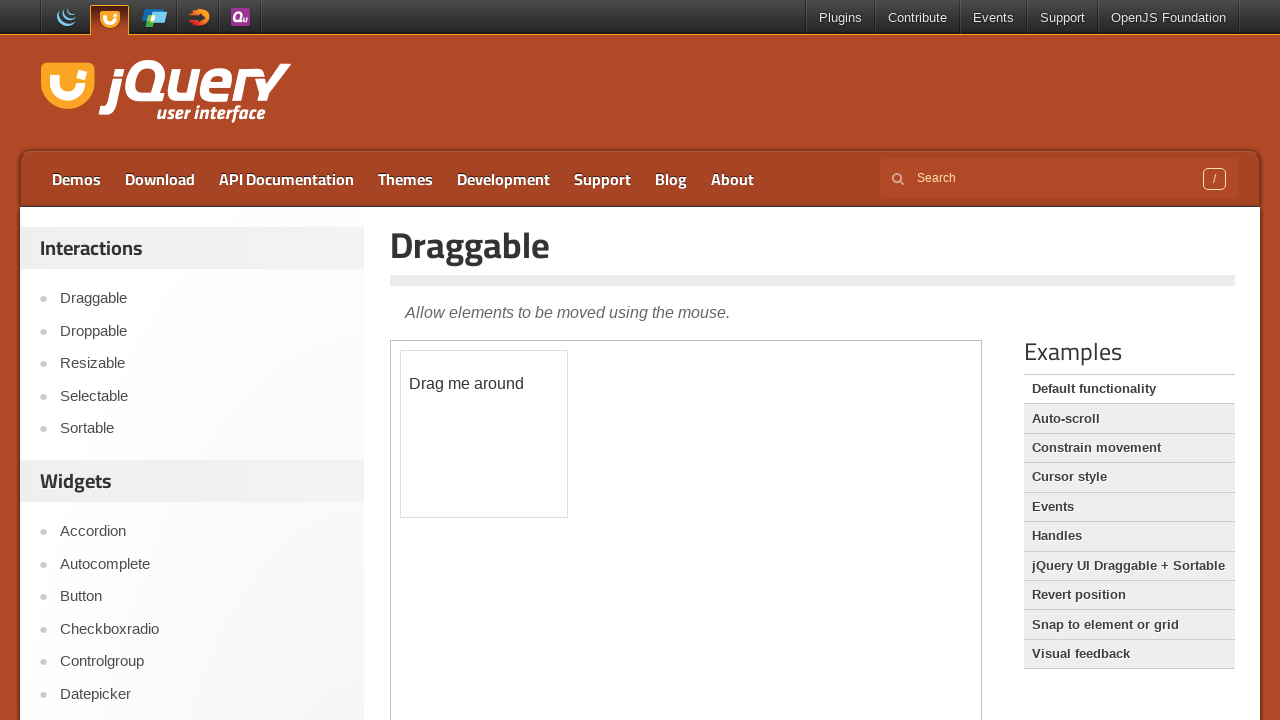

Draggable element is ready
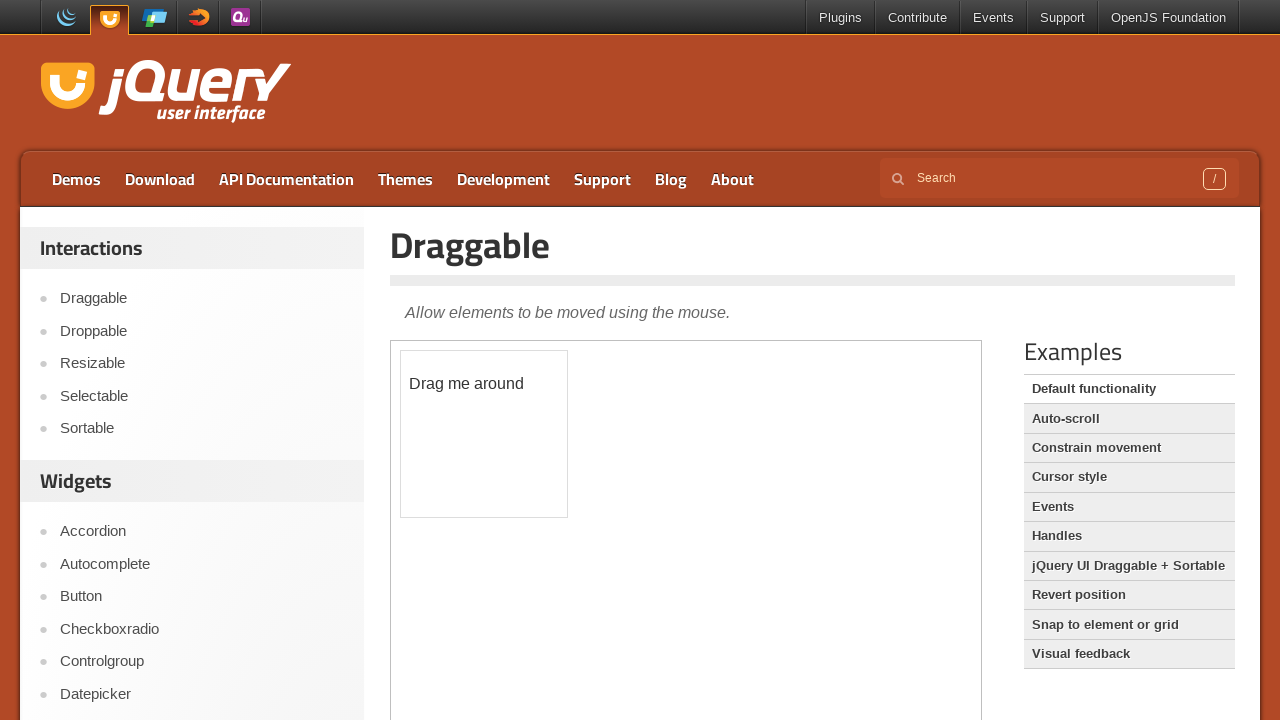

Retrieved and printed draggable element text content
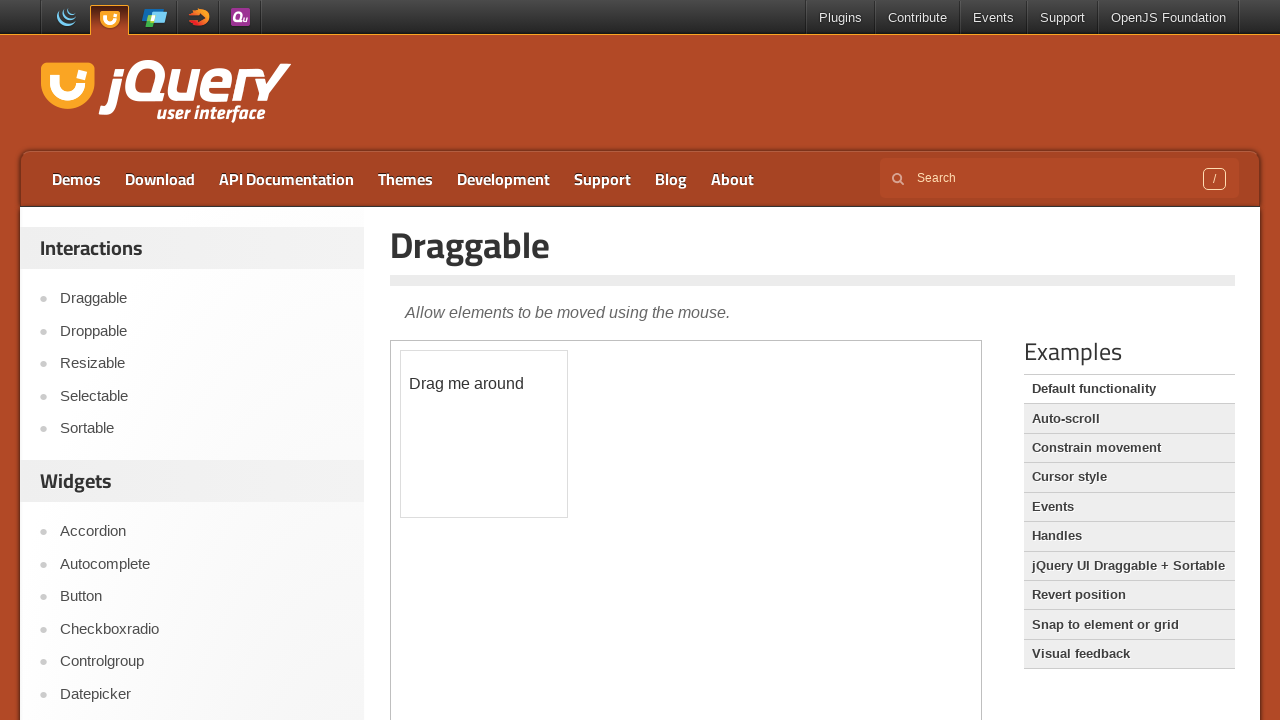

Clicked the Download link in main content at (160, 179) on a:text('Download')
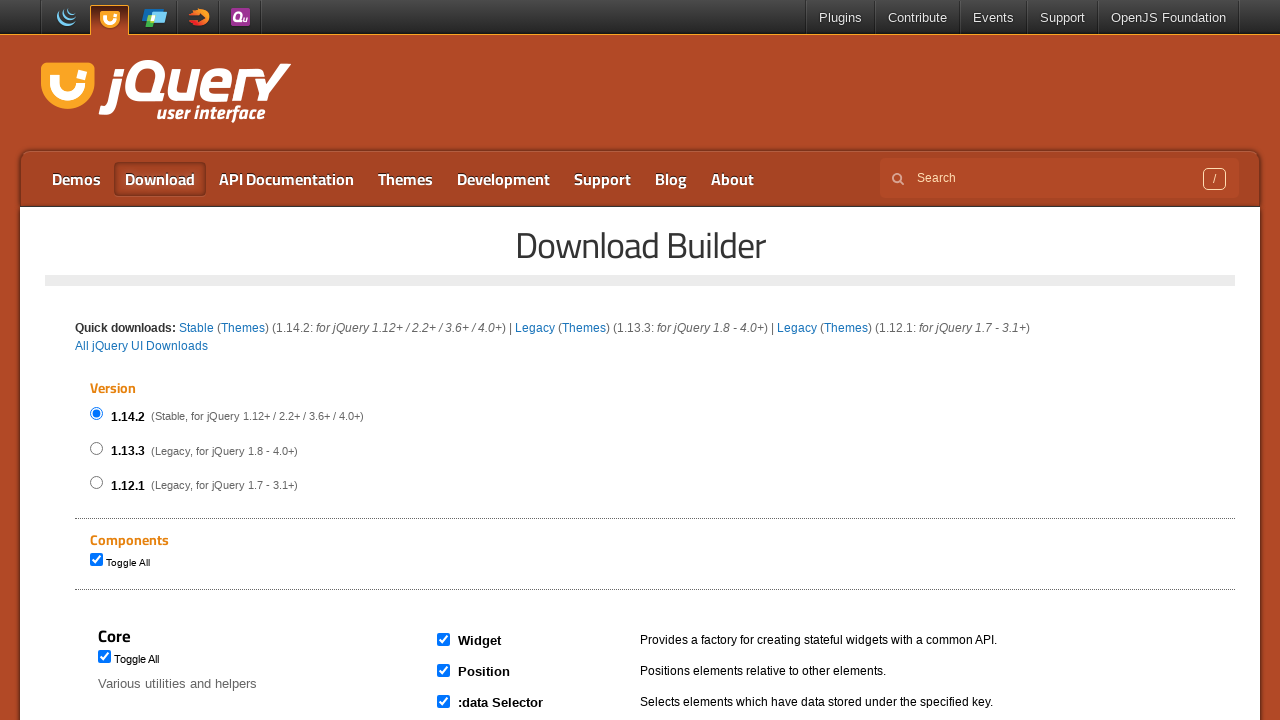

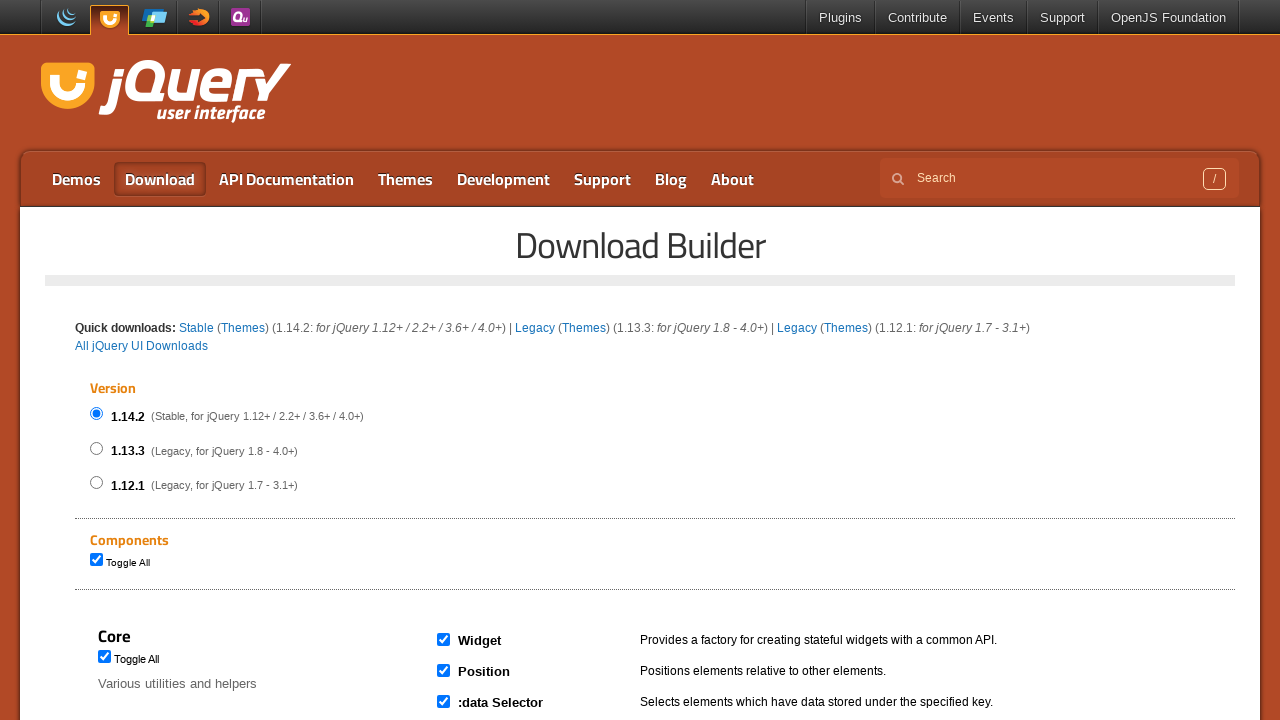